Tests drag and drop functionality by dragging an element to a drop target

Starting URL: https://testautomationpractice.blogspot.com/

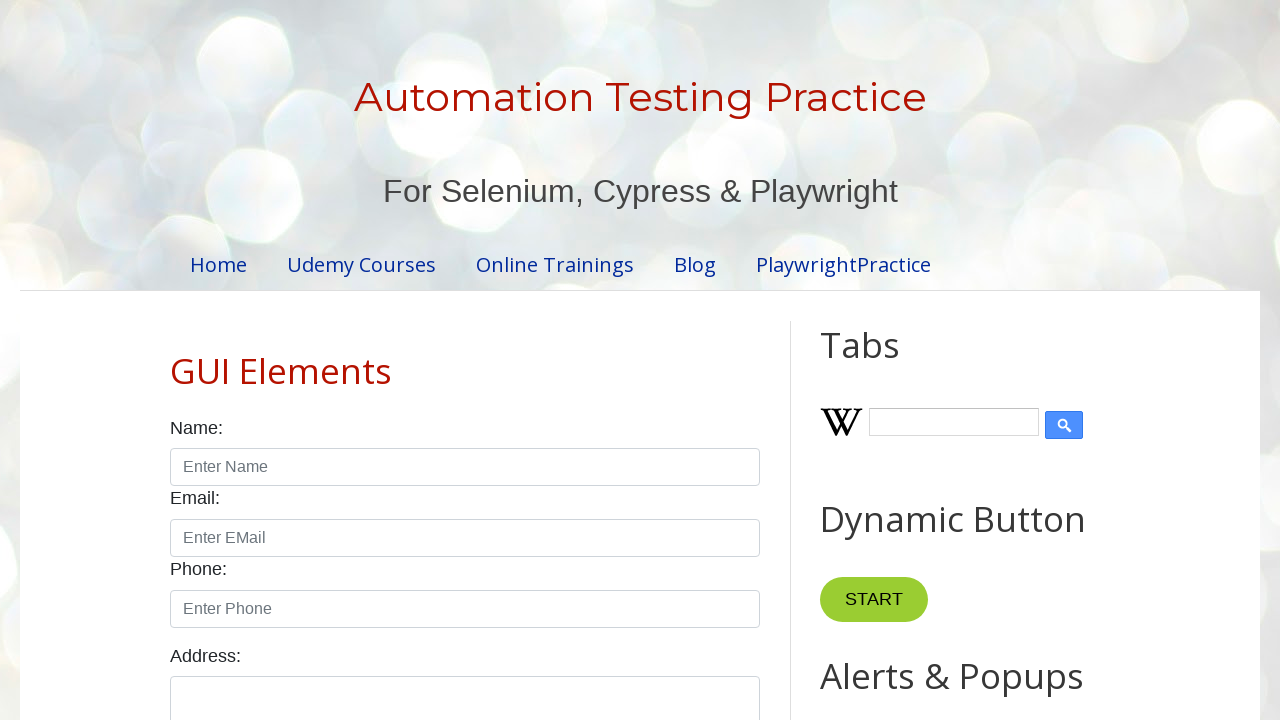

Clicked on the draggable element at (870, 361) on xpath=//div[@id='draggable']
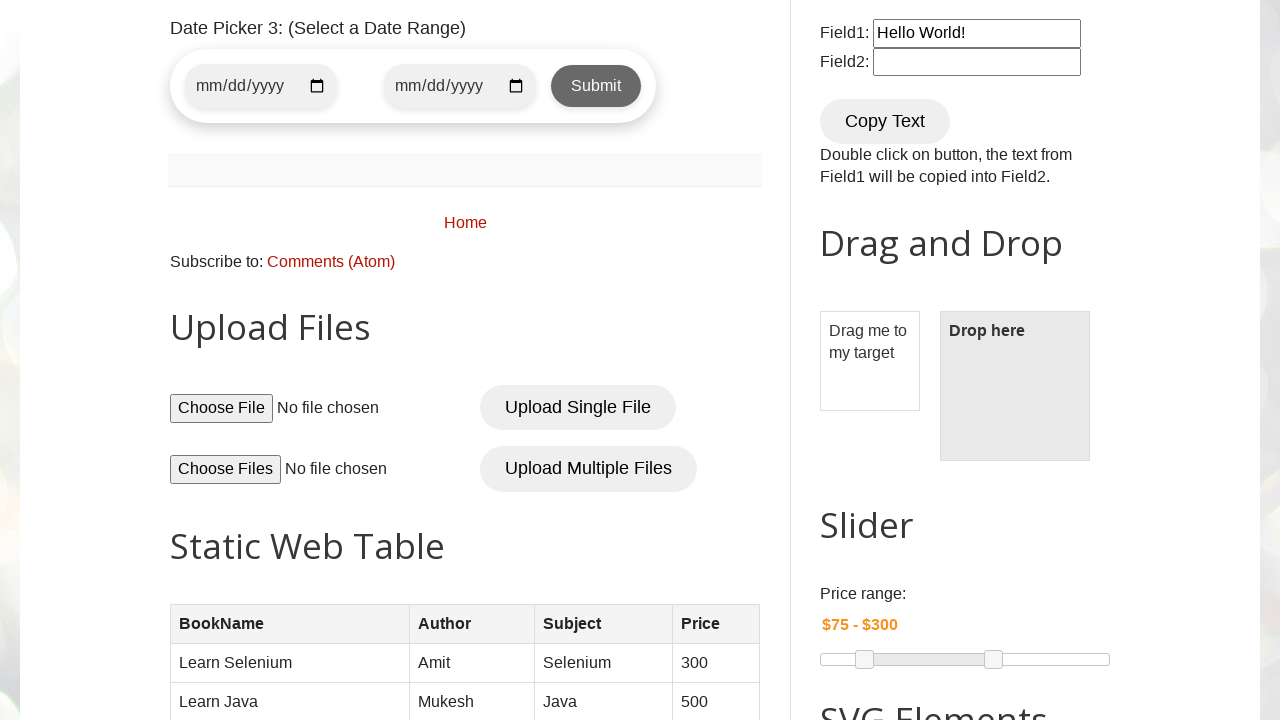

Dragged draggable element and dropped it on the drop target at (1015, 386)
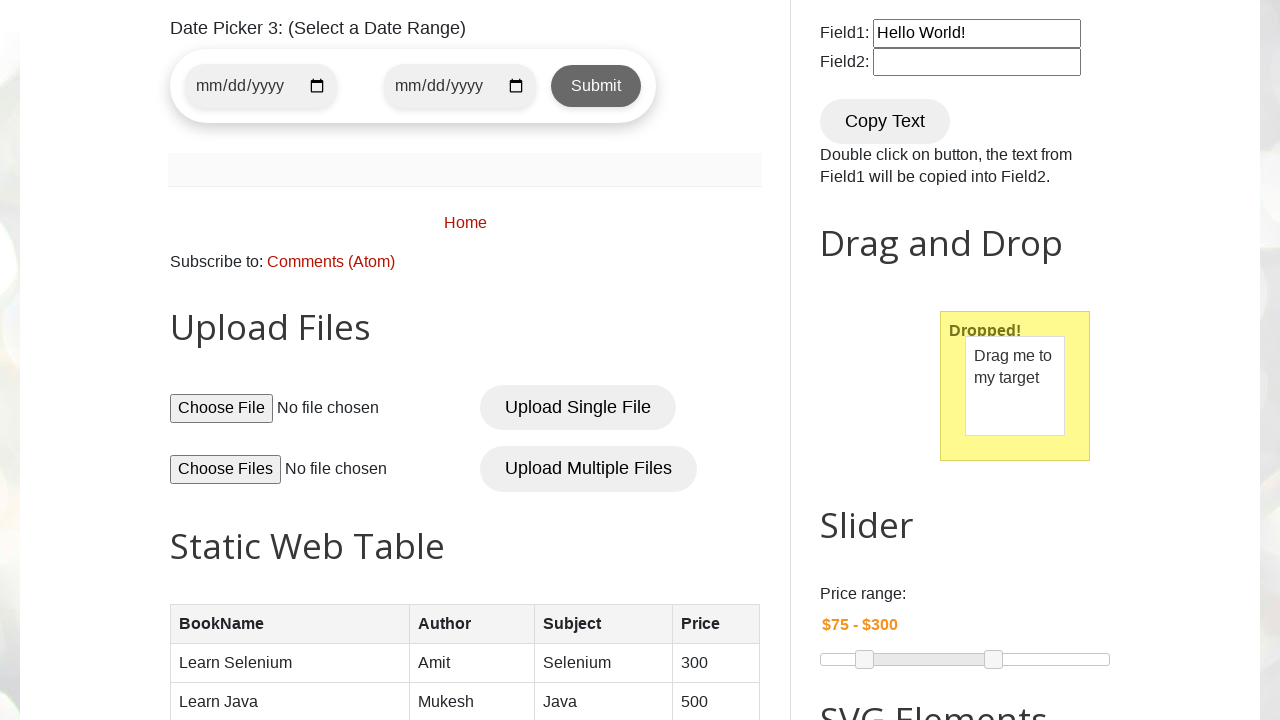

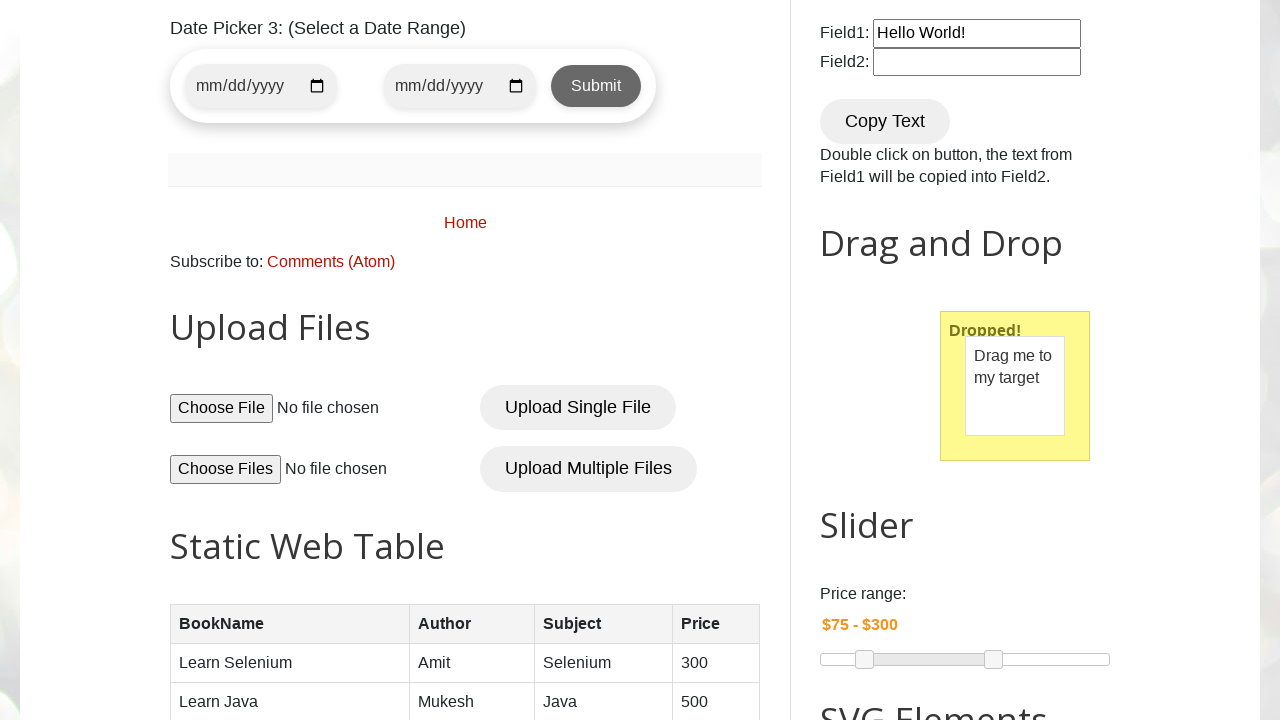